Tests dynamic content loading by clicking a Start button and waiting for text to appear after an asynchronous load completes.

Starting URL: http://the-internet.herokuapp.com/dynamic_loading/2

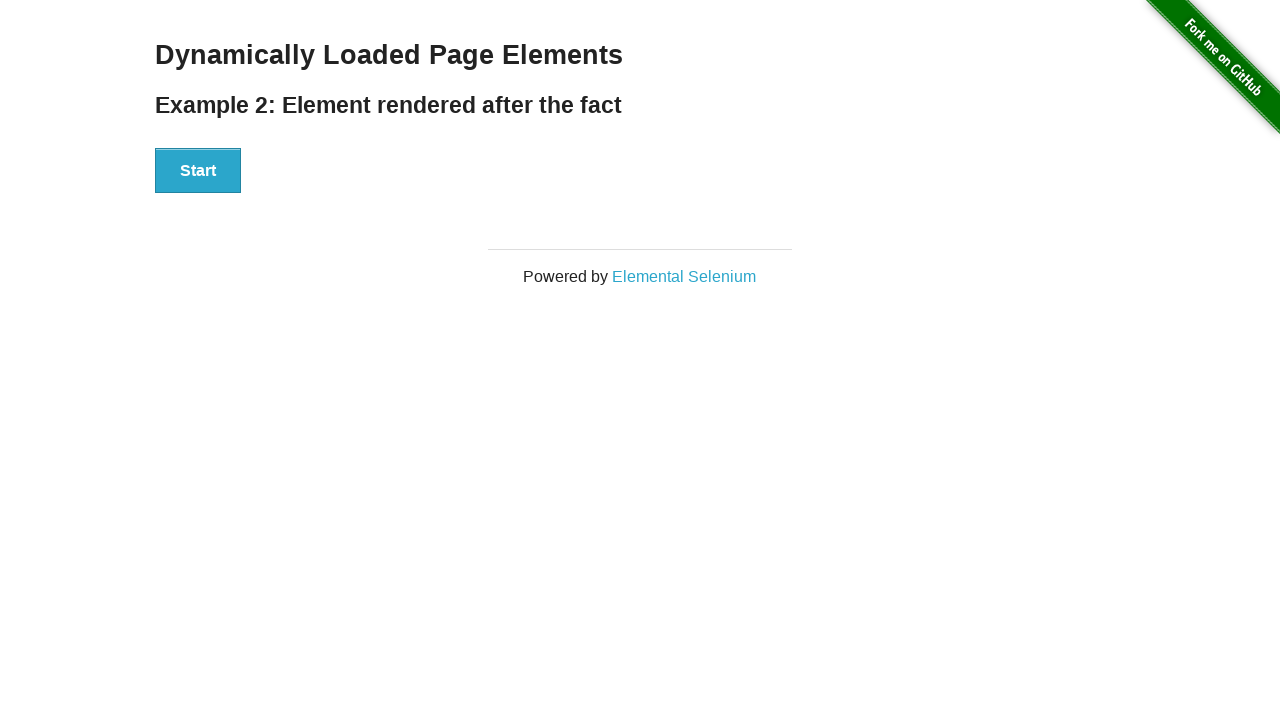

Clicked Start button to trigger dynamic loading at (198, 171) on xpath=//*[@id='start']/button
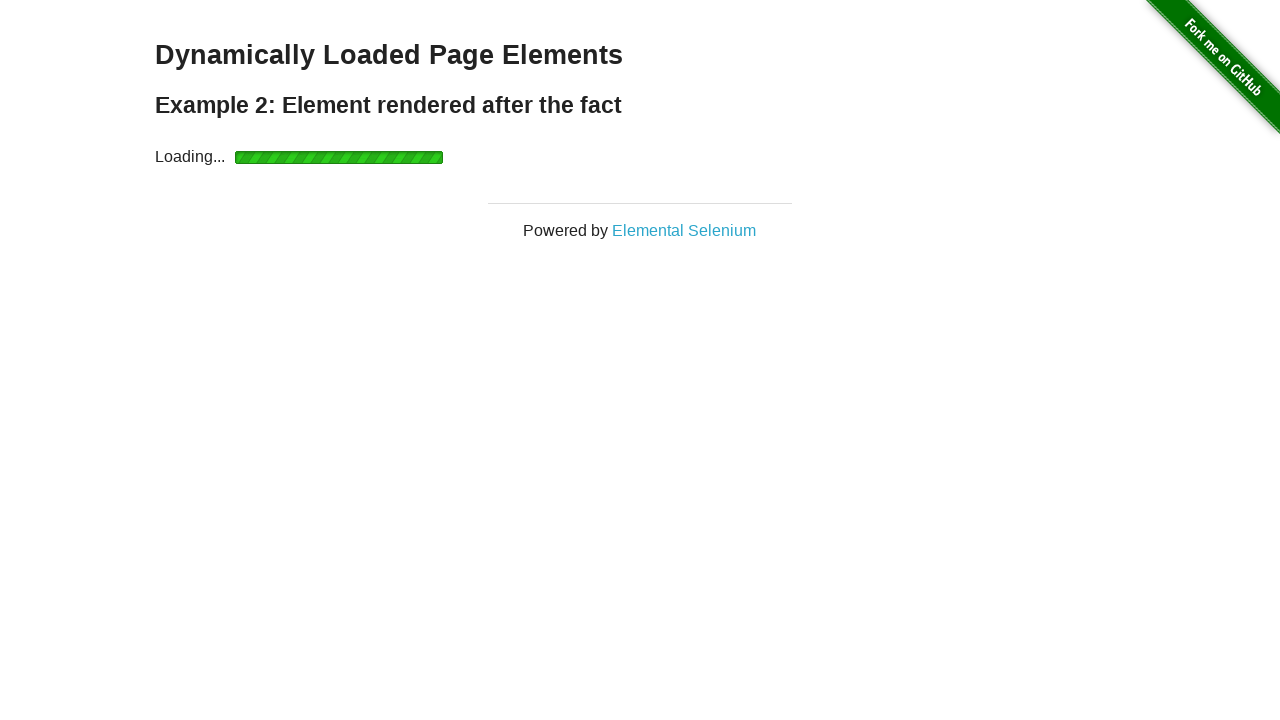

Waited for finish text to become visible after asynchronous load
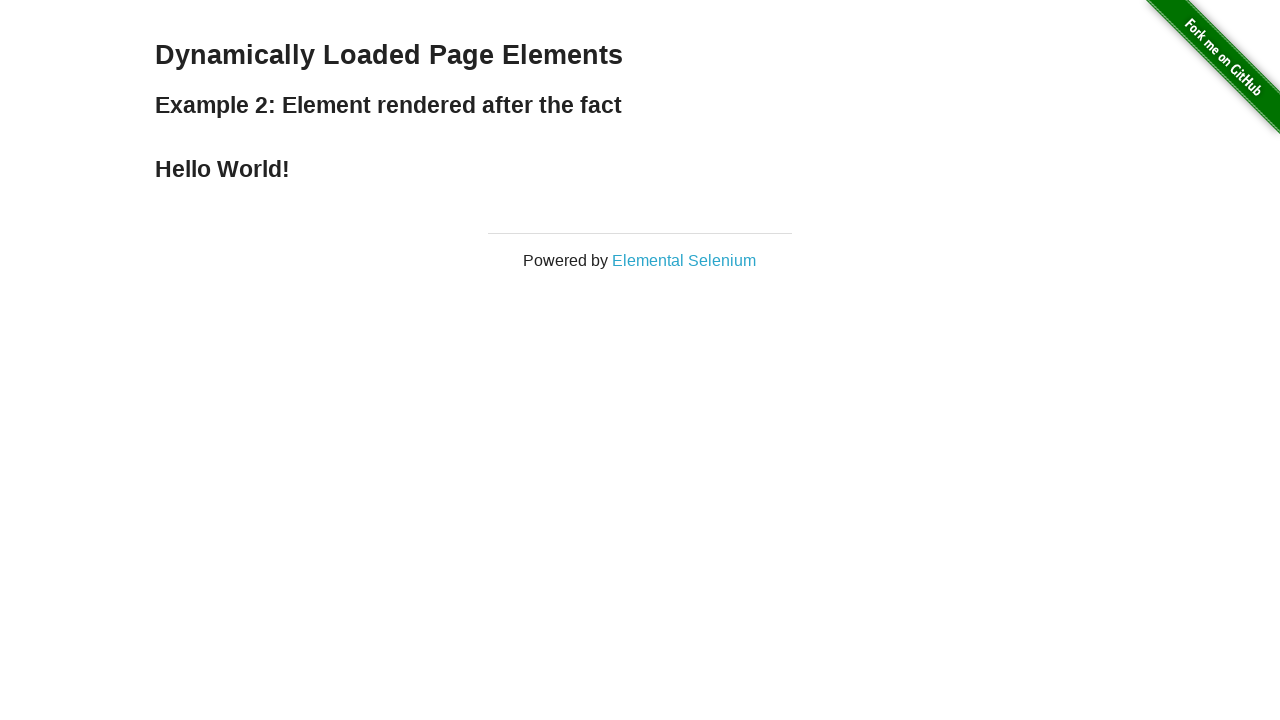

Located finish element
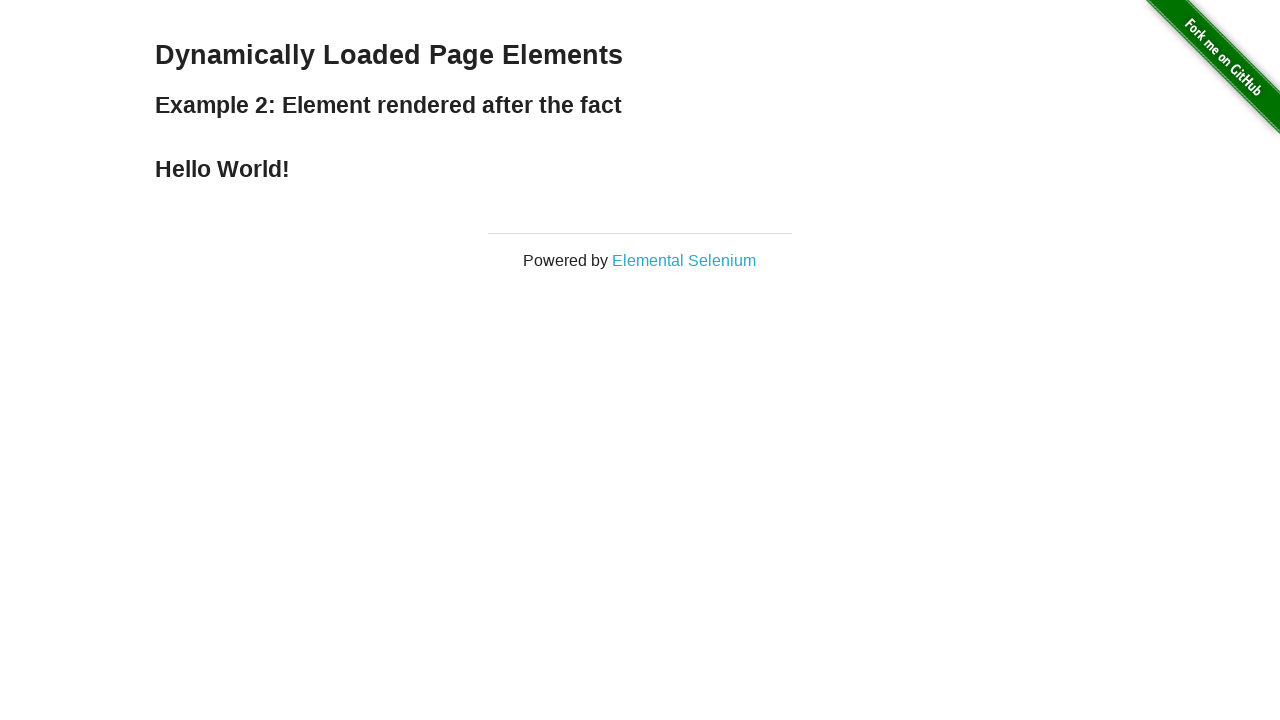

Verified loaded text content equals 'Hello World!'
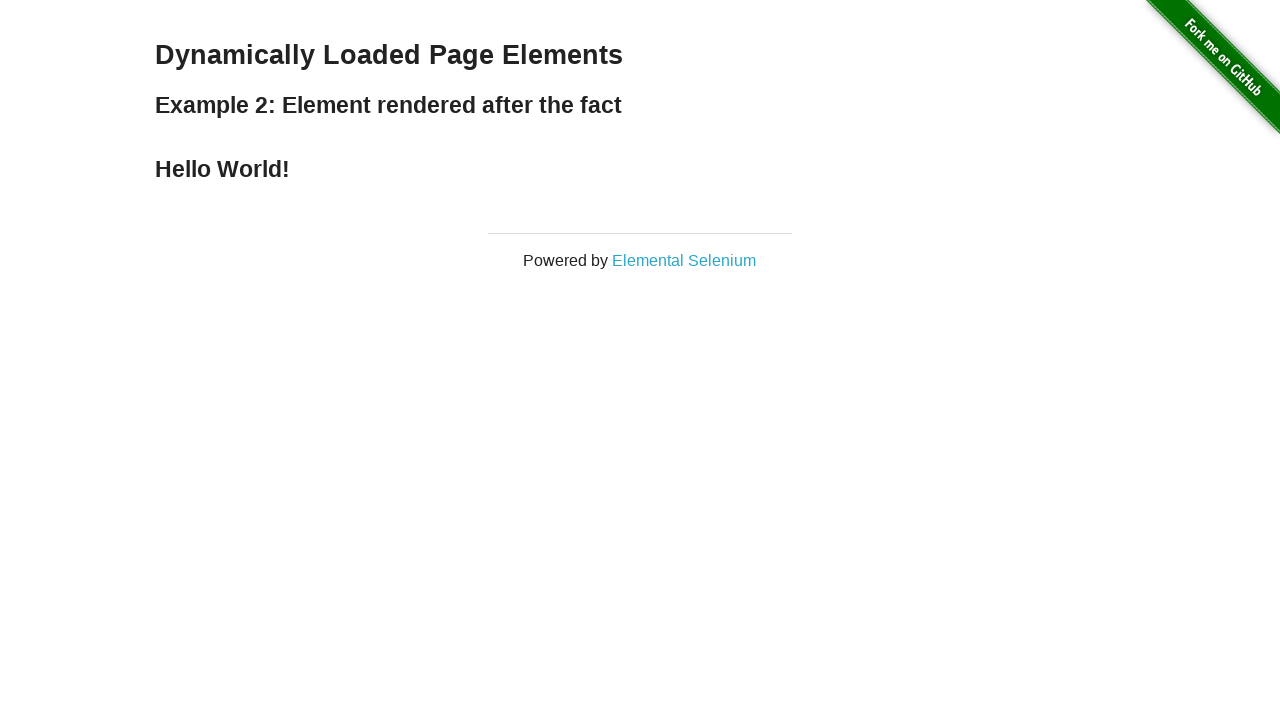

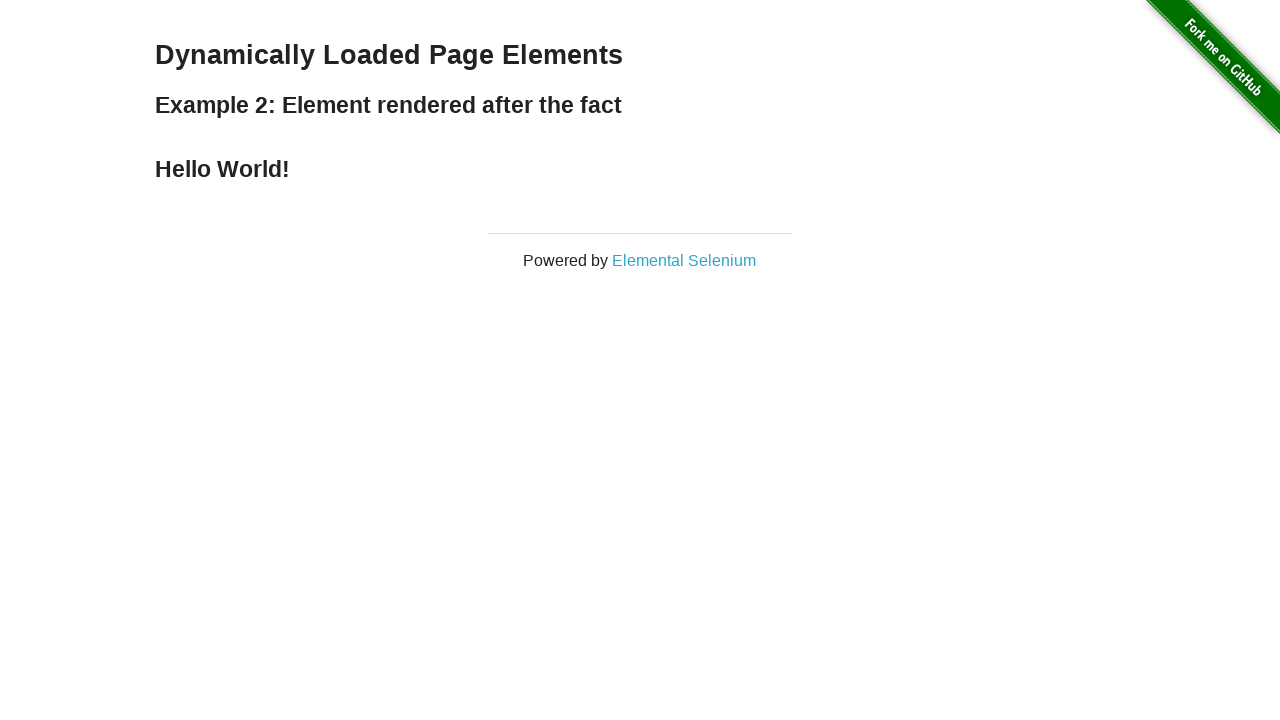